Tests checkbox functionality by clicking and toggling multiple checkboxes

Starting URL: http://www.qaclickacademy.com/practice.php

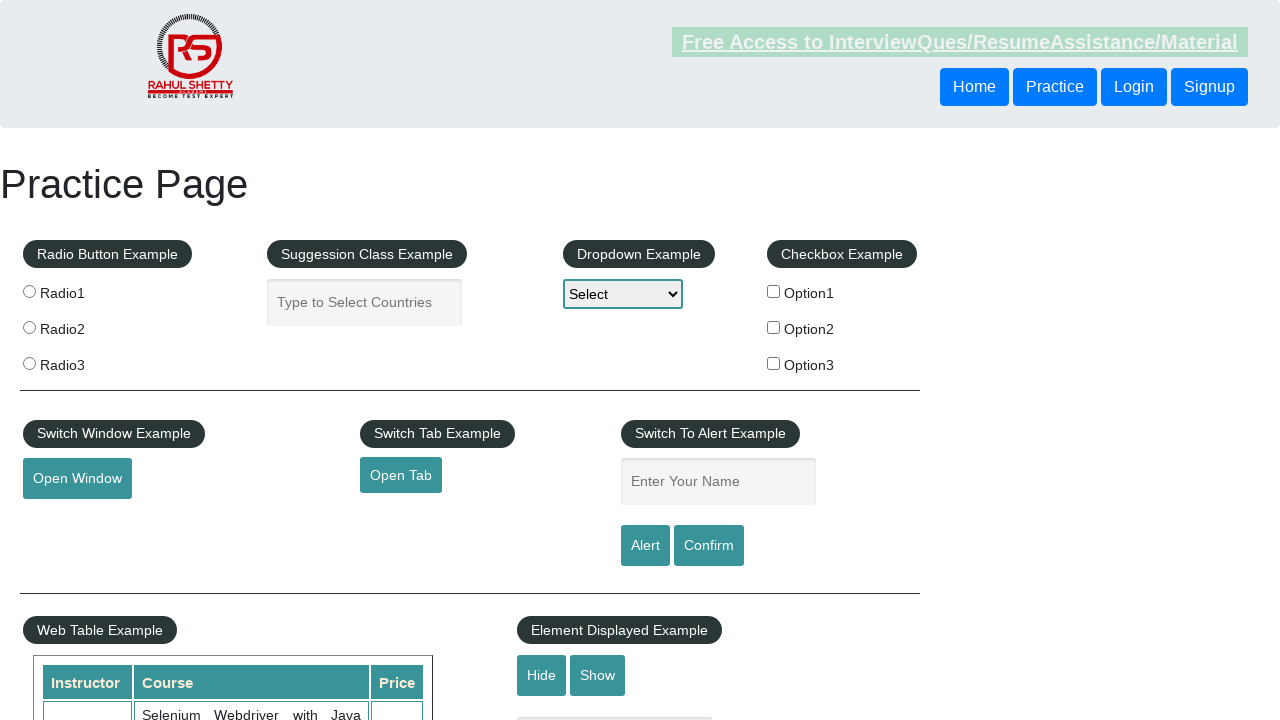

Clicked checkbox 1 at (774, 291) on #checkBoxOption1
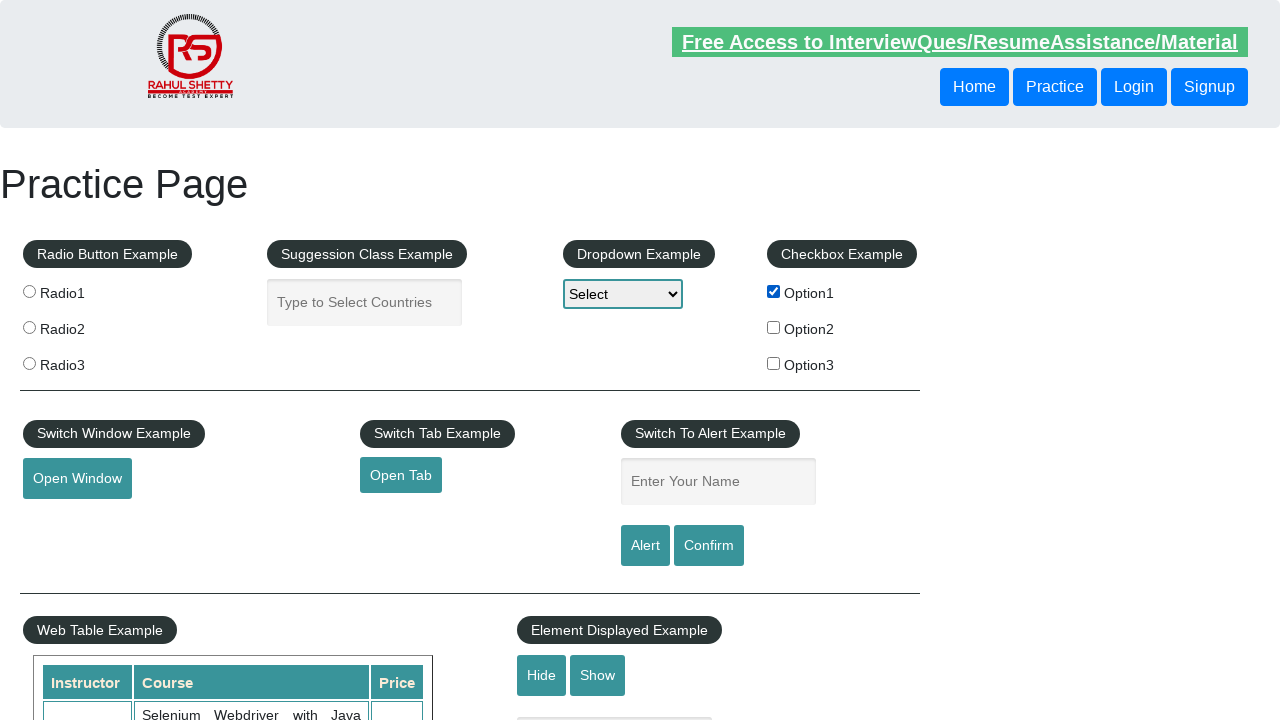

Waited 500ms after clicking checkbox 1
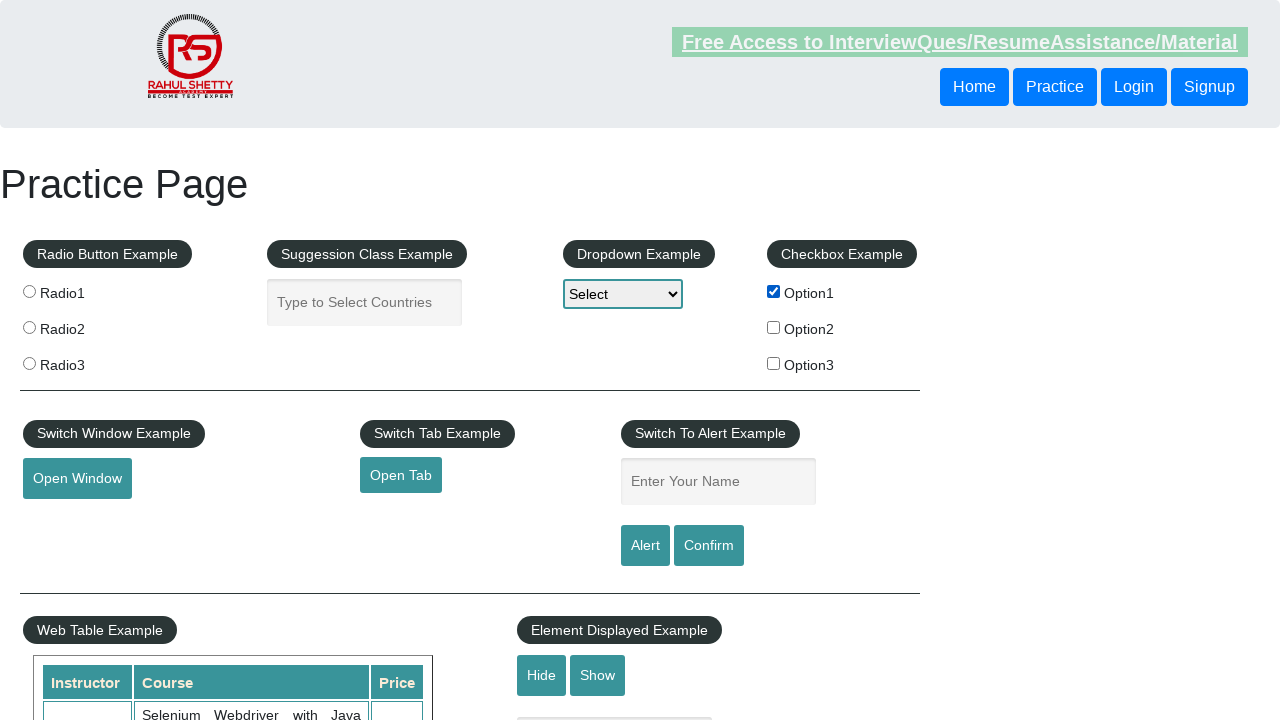

Toggled checkbox 1 unchecked at (774, 291) on #checkBoxOption1
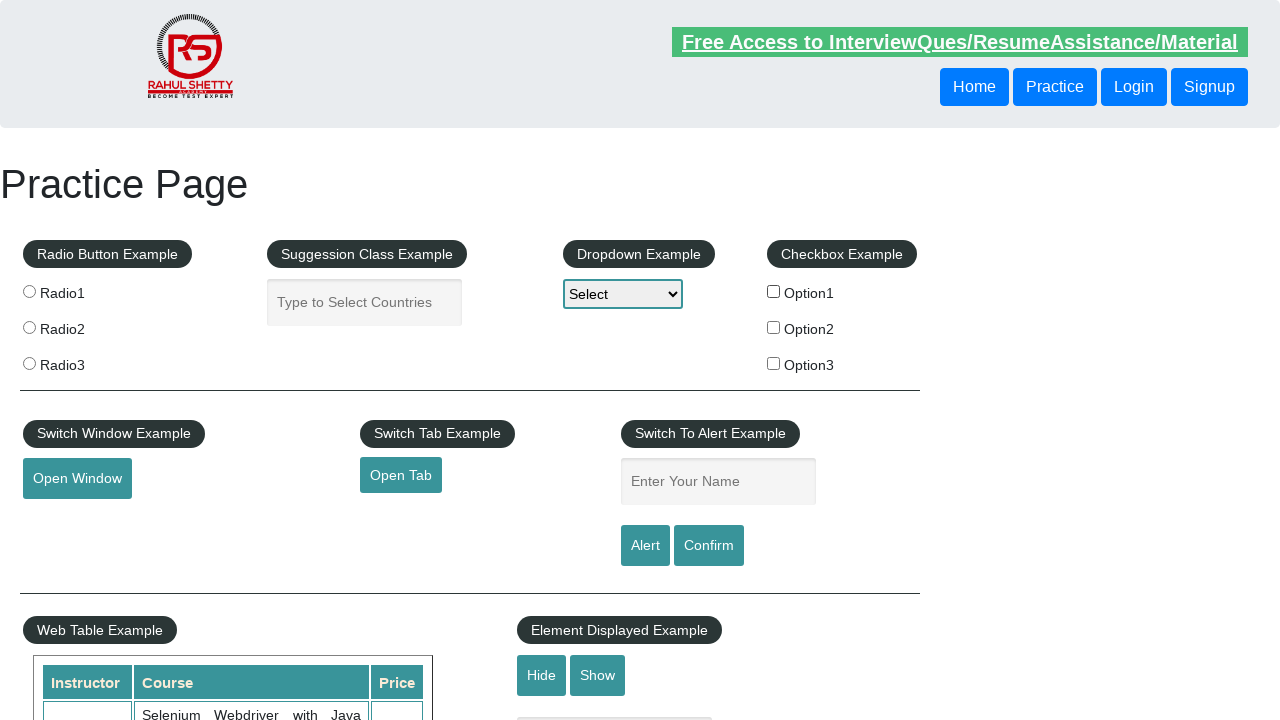

Clicked checkbox 2 at (774, 327) on #checkBoxOption2
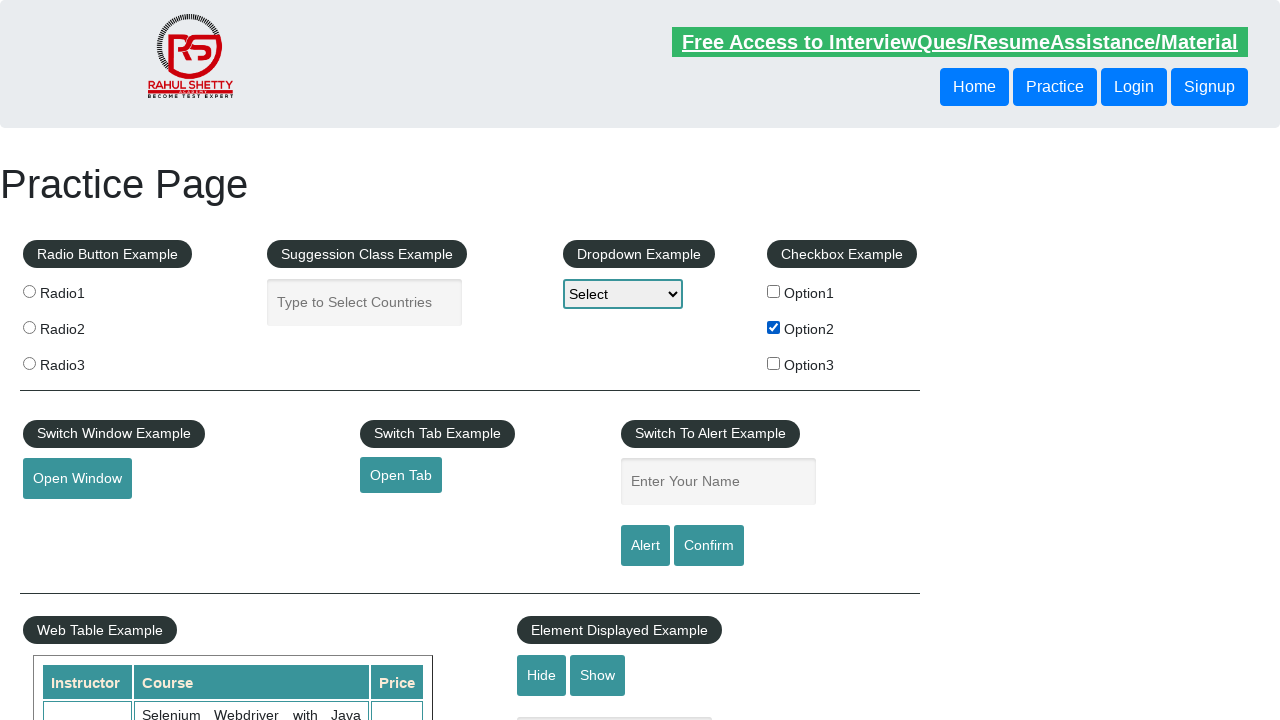

Waited 500ms after clicking checkbox 2
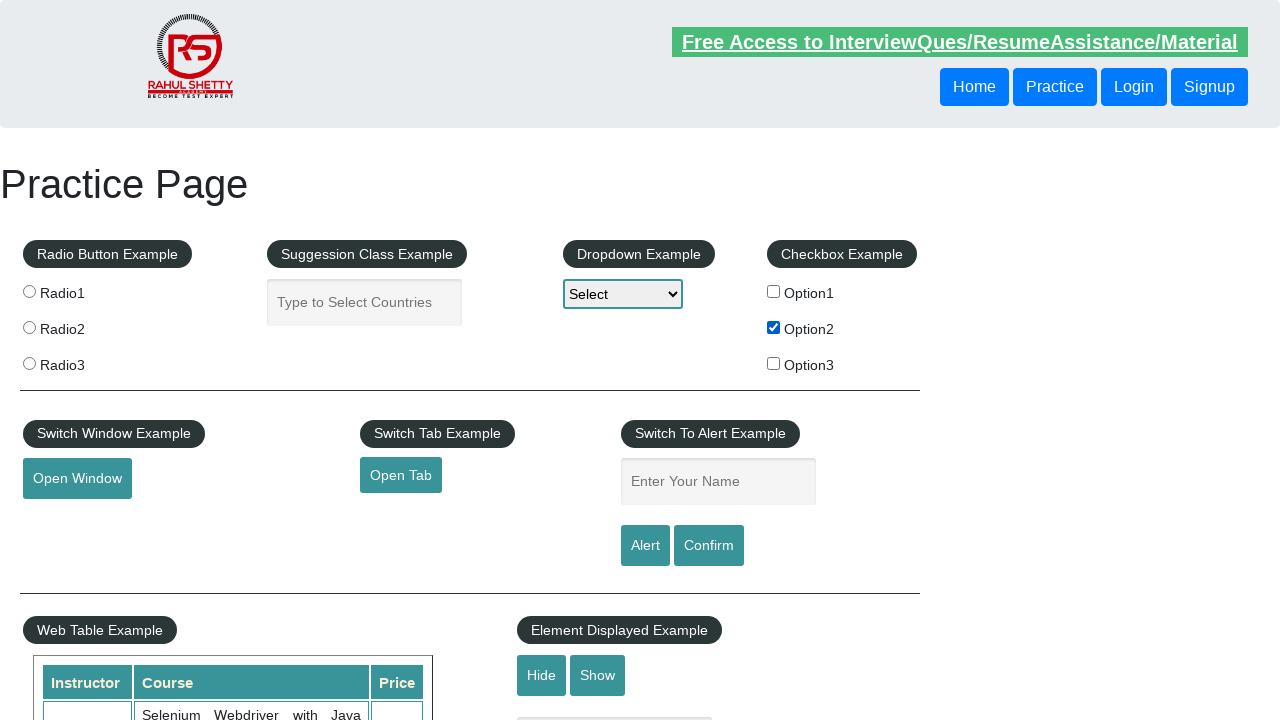

Toggled checkbox 2 unchecked at (774, 327) on #checkBoxOption2
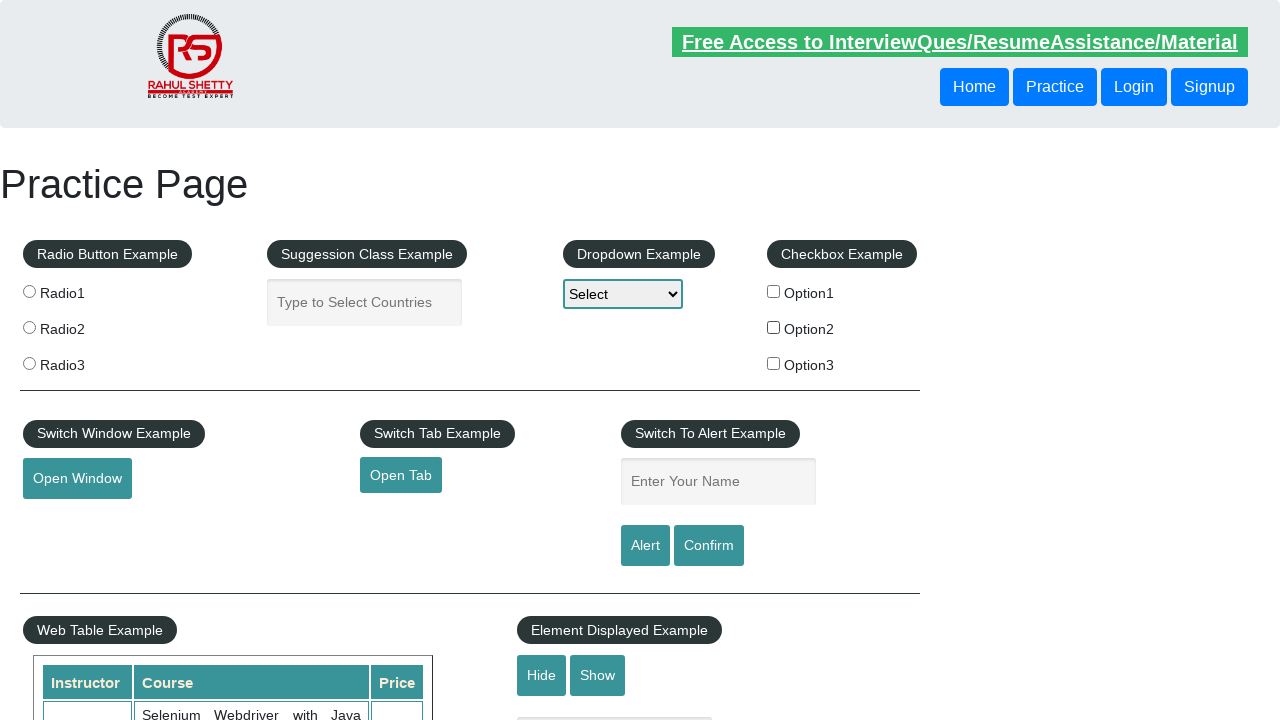

Clicked checkbox 3 at (774, 363) on #checkBoxOption3
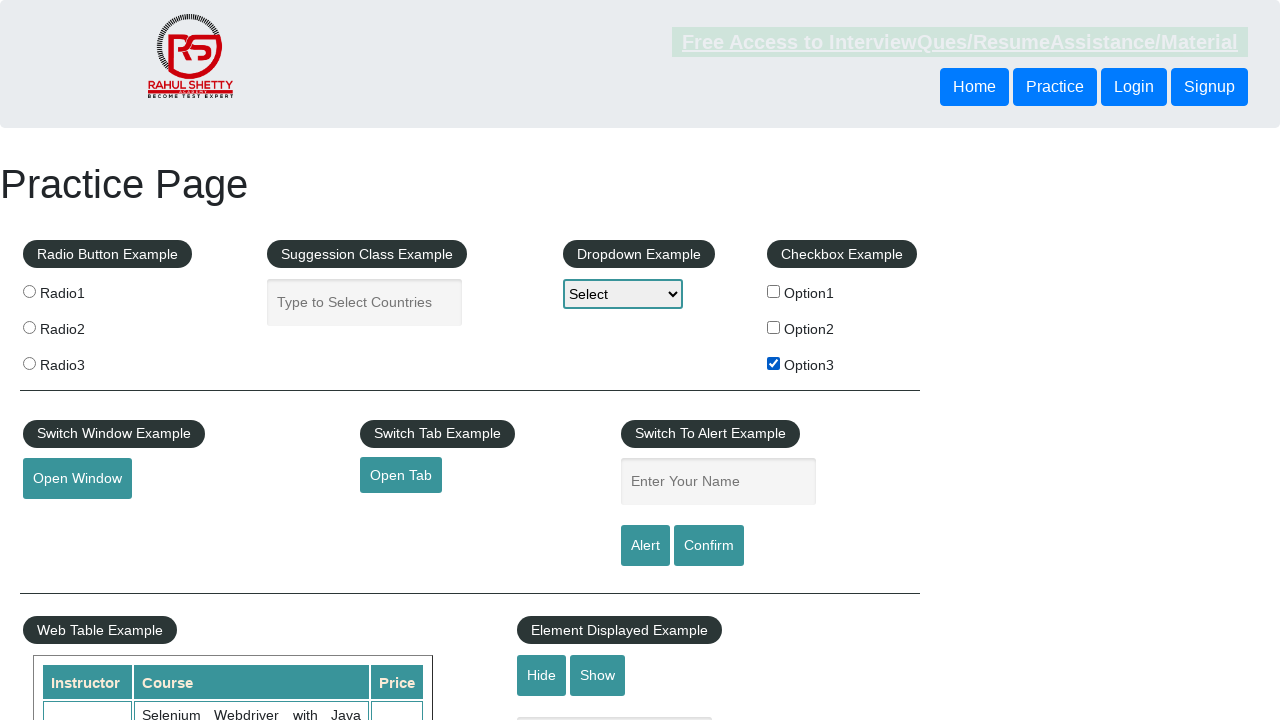

Waited 500ms after clicking checkbox 3
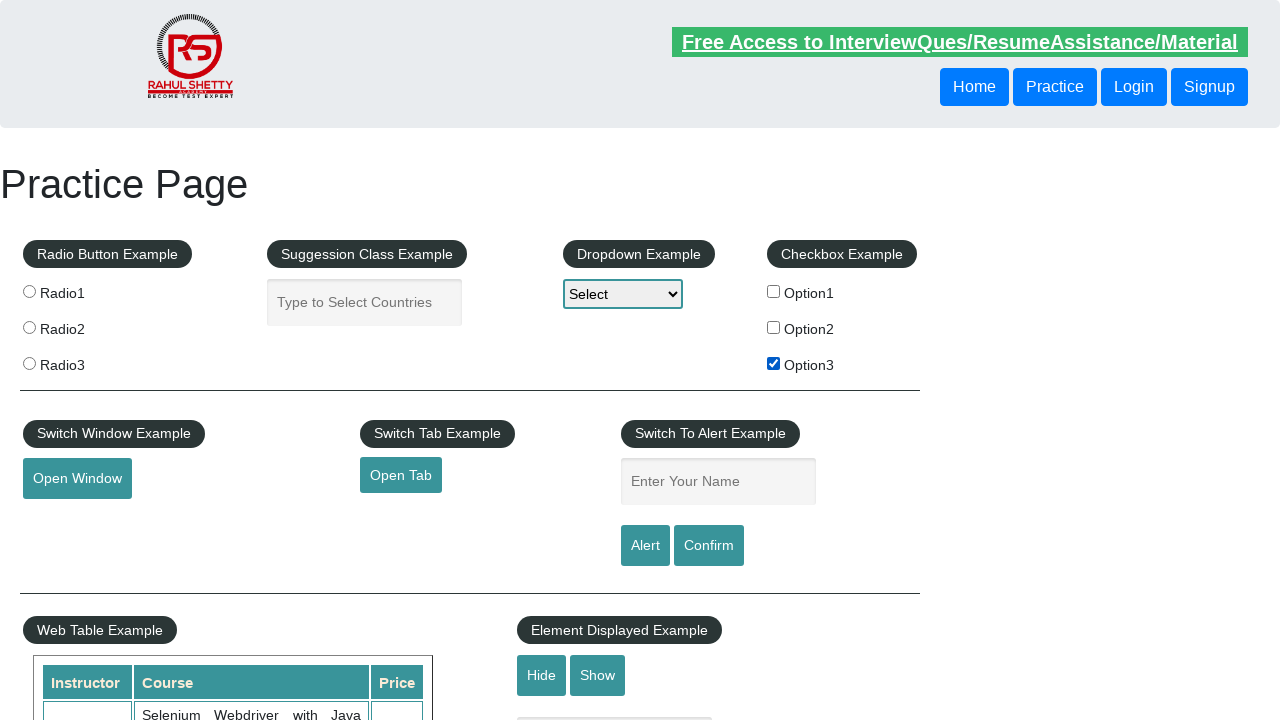

Toggled checkbox 3 unchecked at (774, 363) on #checkBoxOption3
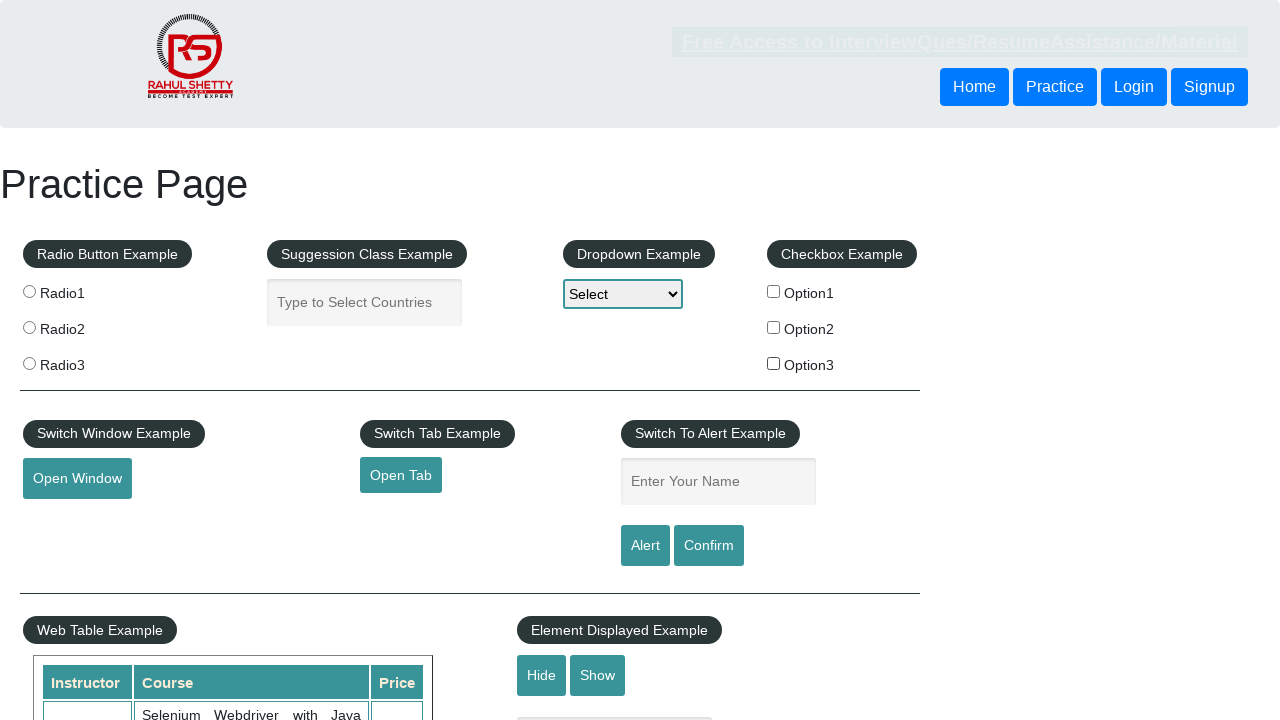

Checked checkbox 1 at (774, 291) on #checkBoxOption1
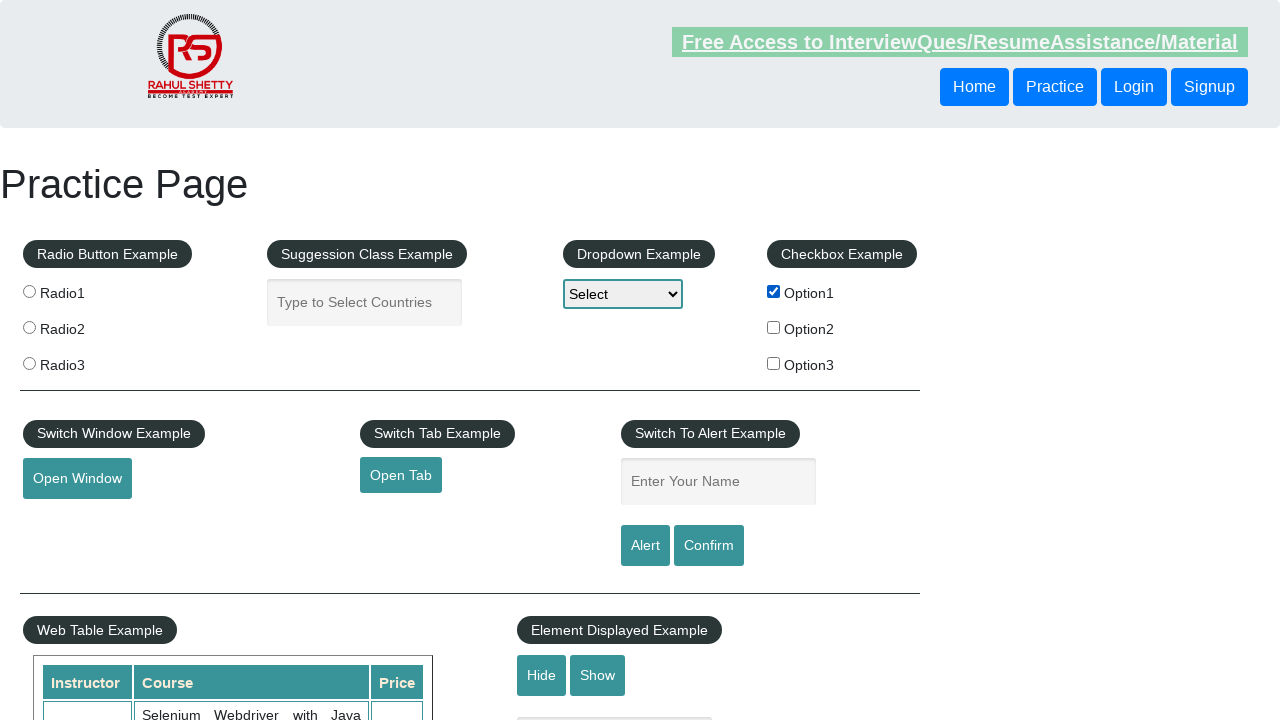

Checked checkbox 2 at (774, 327) on #checkBoxOption2
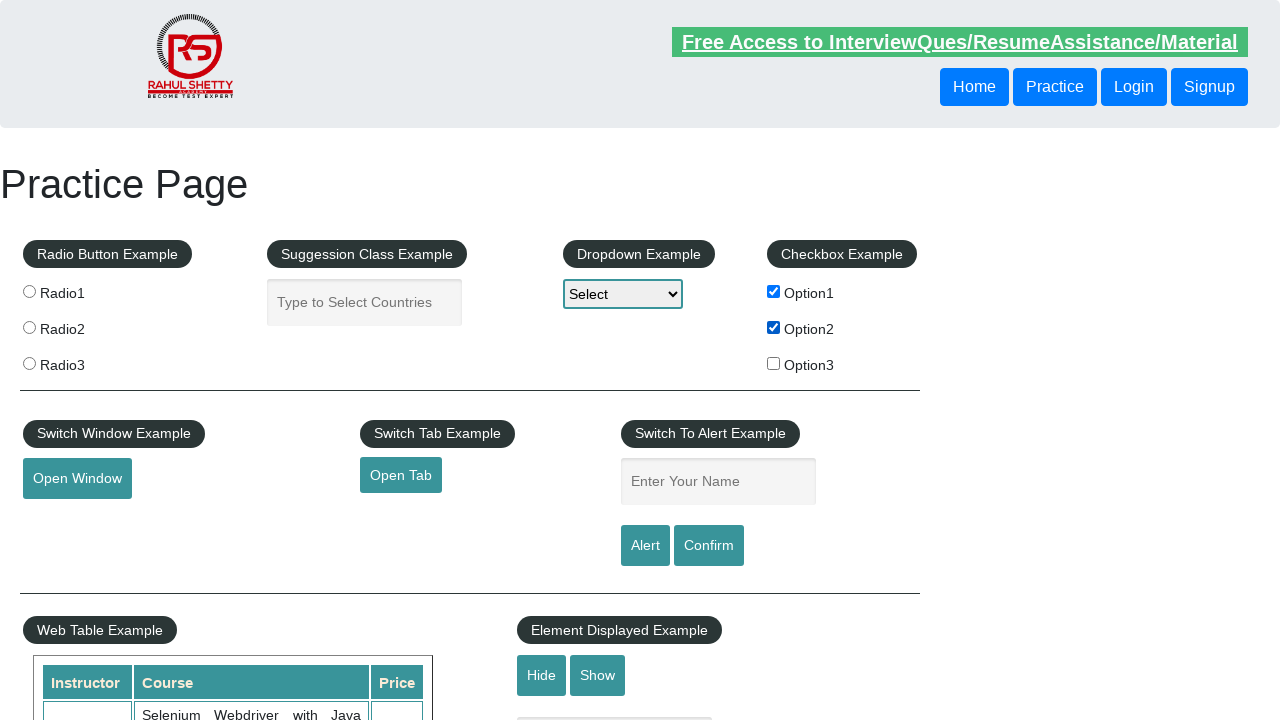

Checked checkbox 3 at (774, 363) on #checkBoxOption3
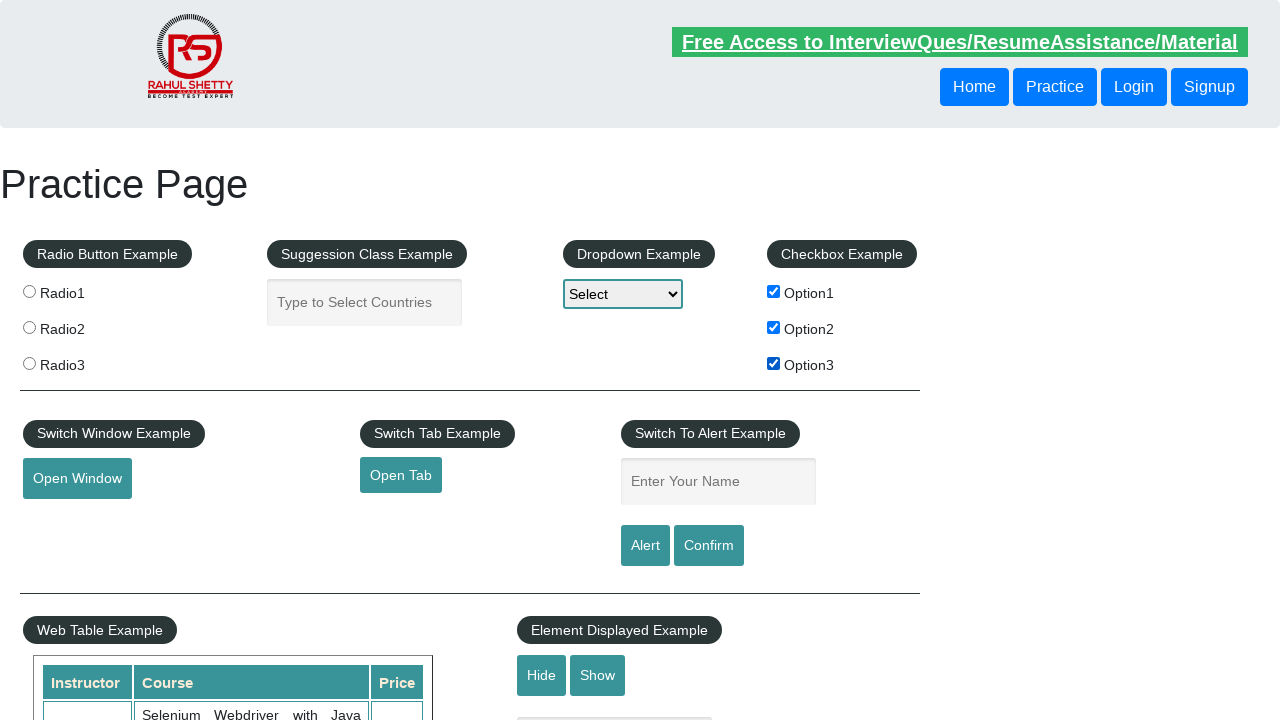

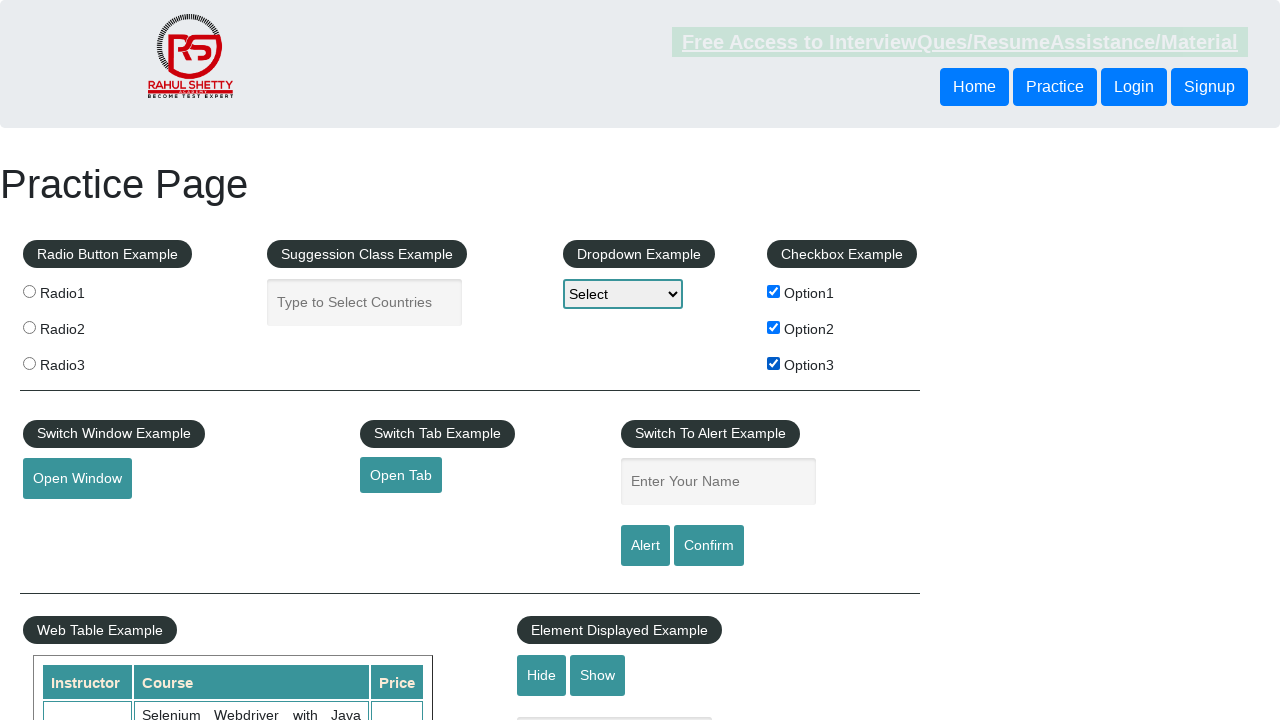